Sets the browser window position to (200, 200) and size to 1520x680

Starting URL: https://devqa.io/

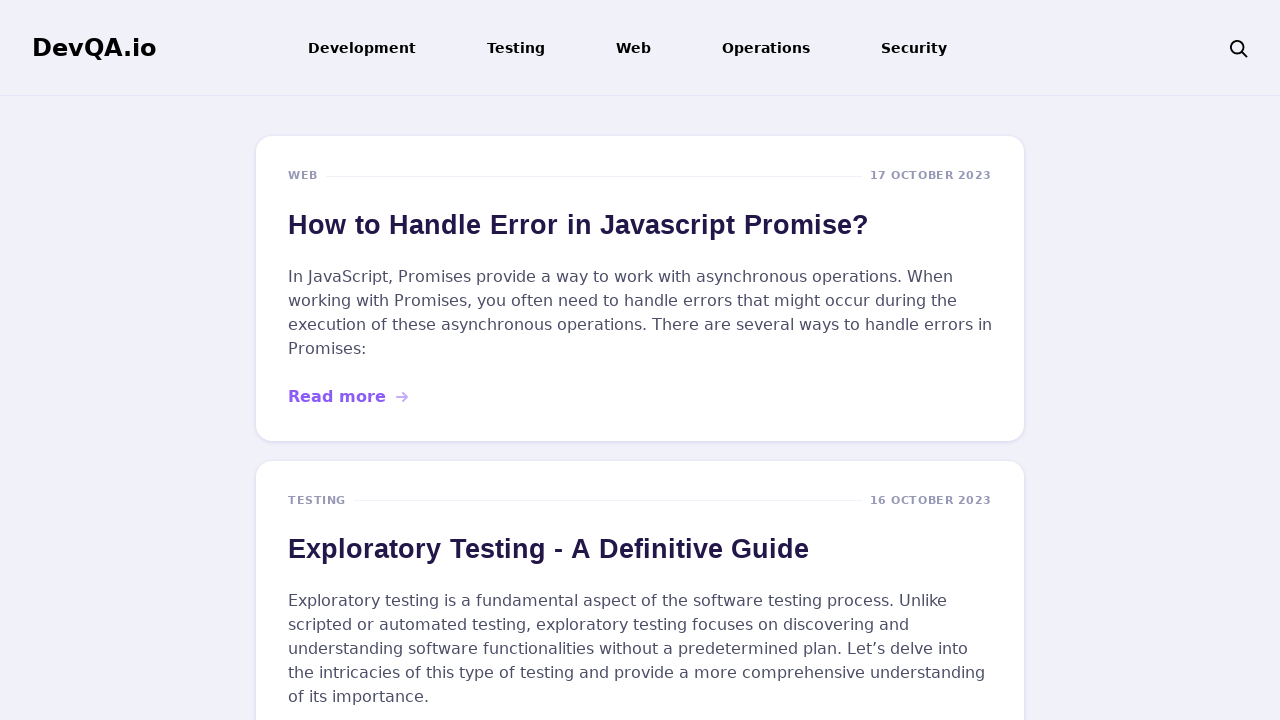

Waited 3 seconds before changing window properties
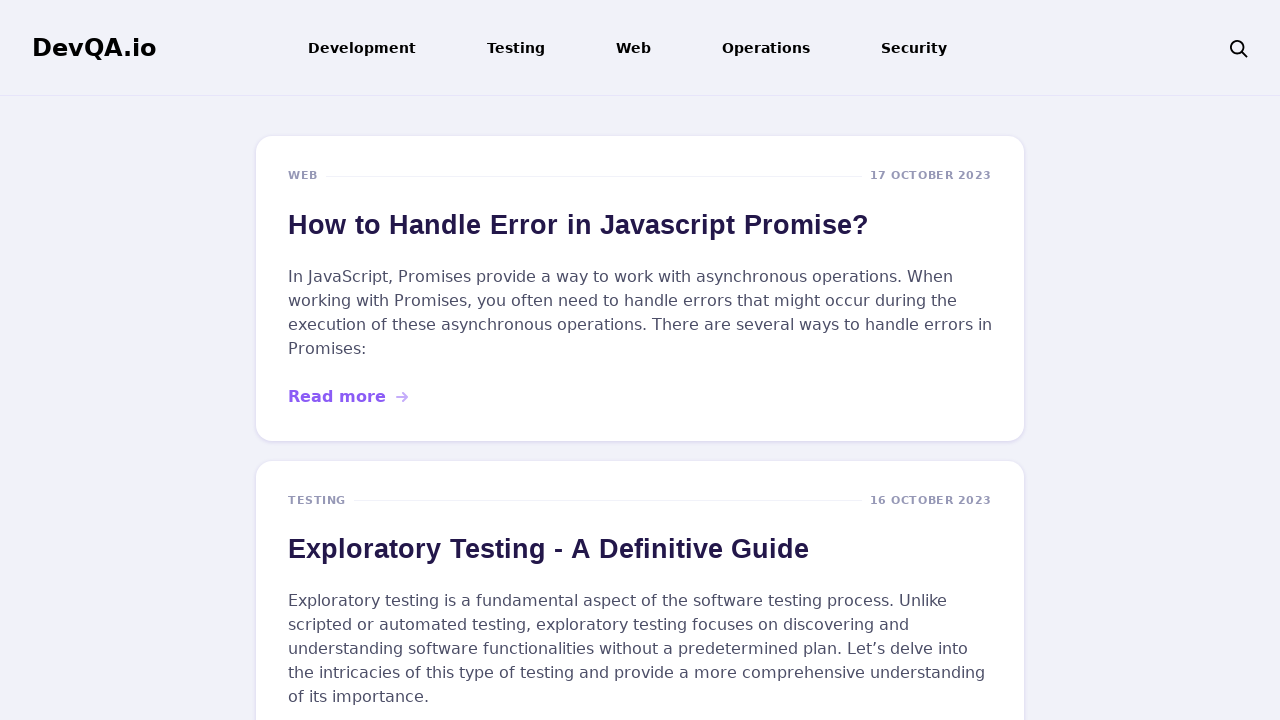

Retrieved initial viewport size: 1280x720
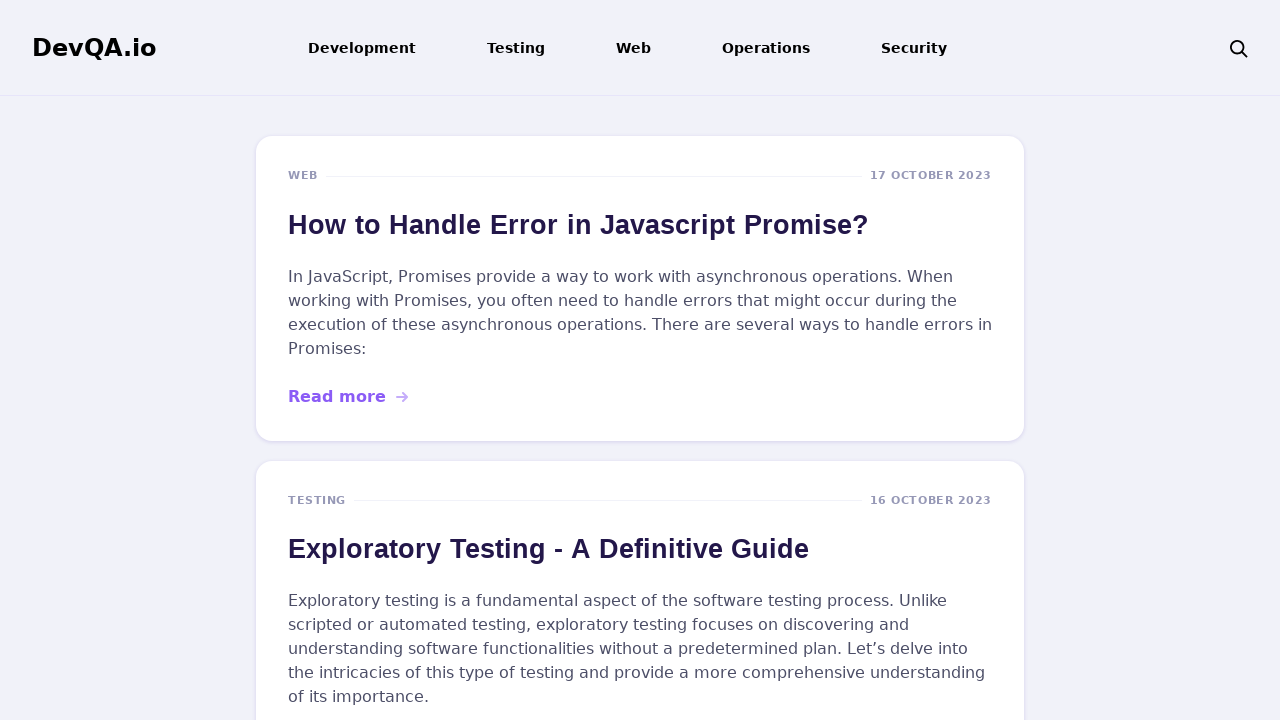

Set viewport size to 1520x680
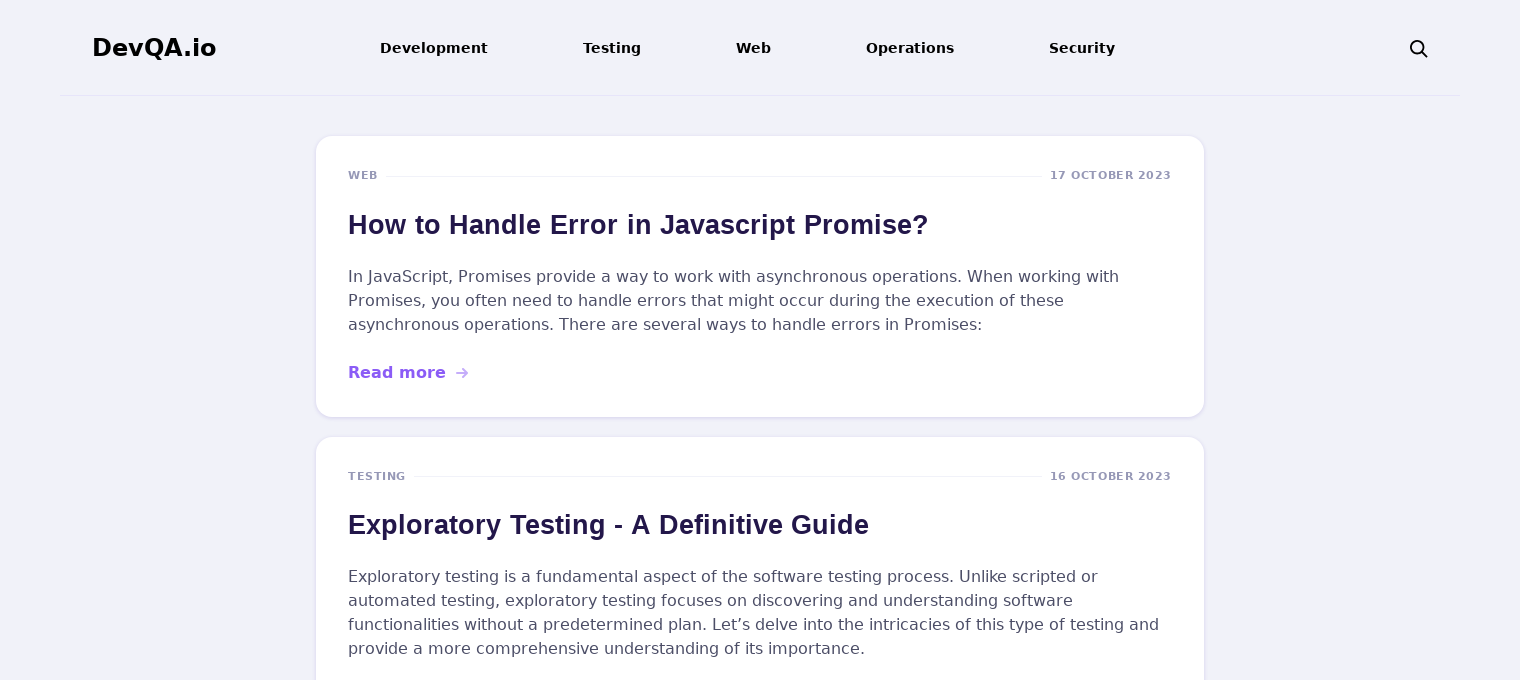

Waited 3 seconds to observe the new window size
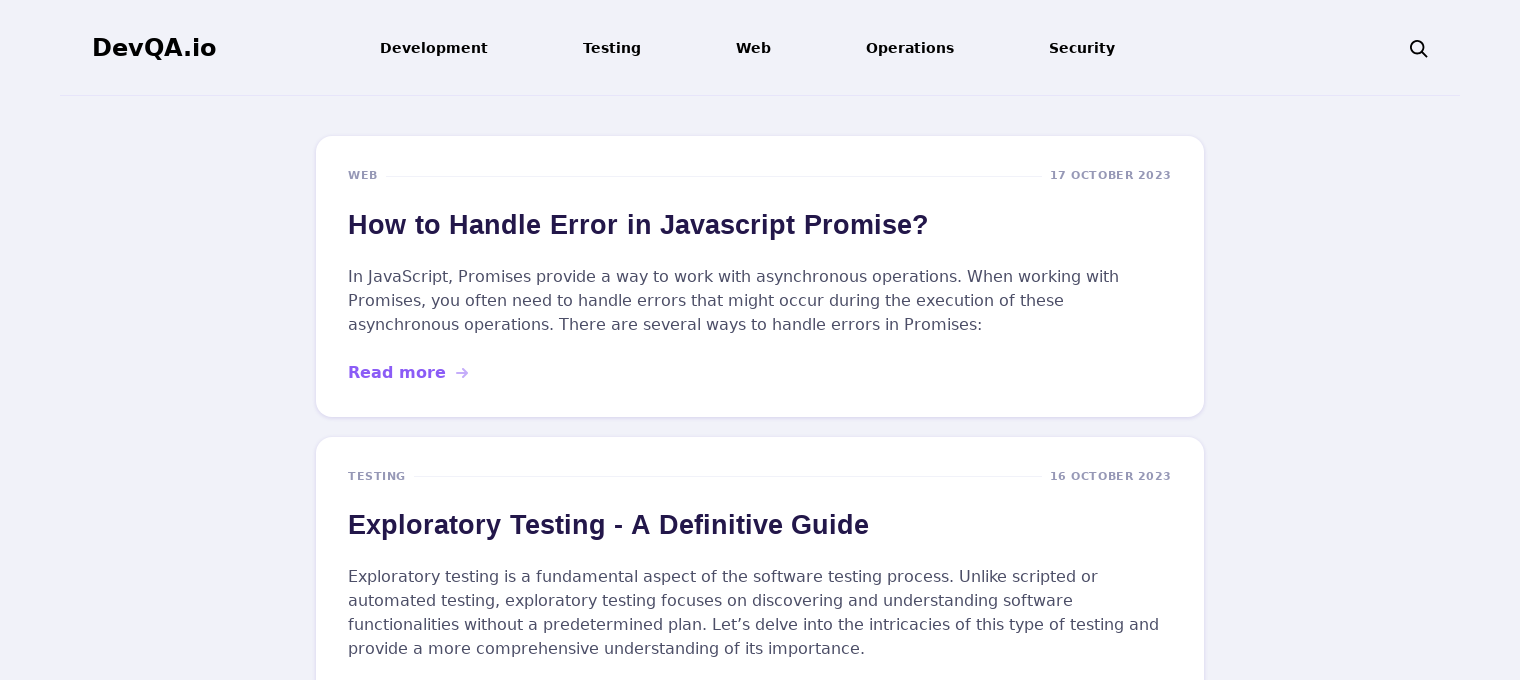

Retrieved new viewport size: 1520x680
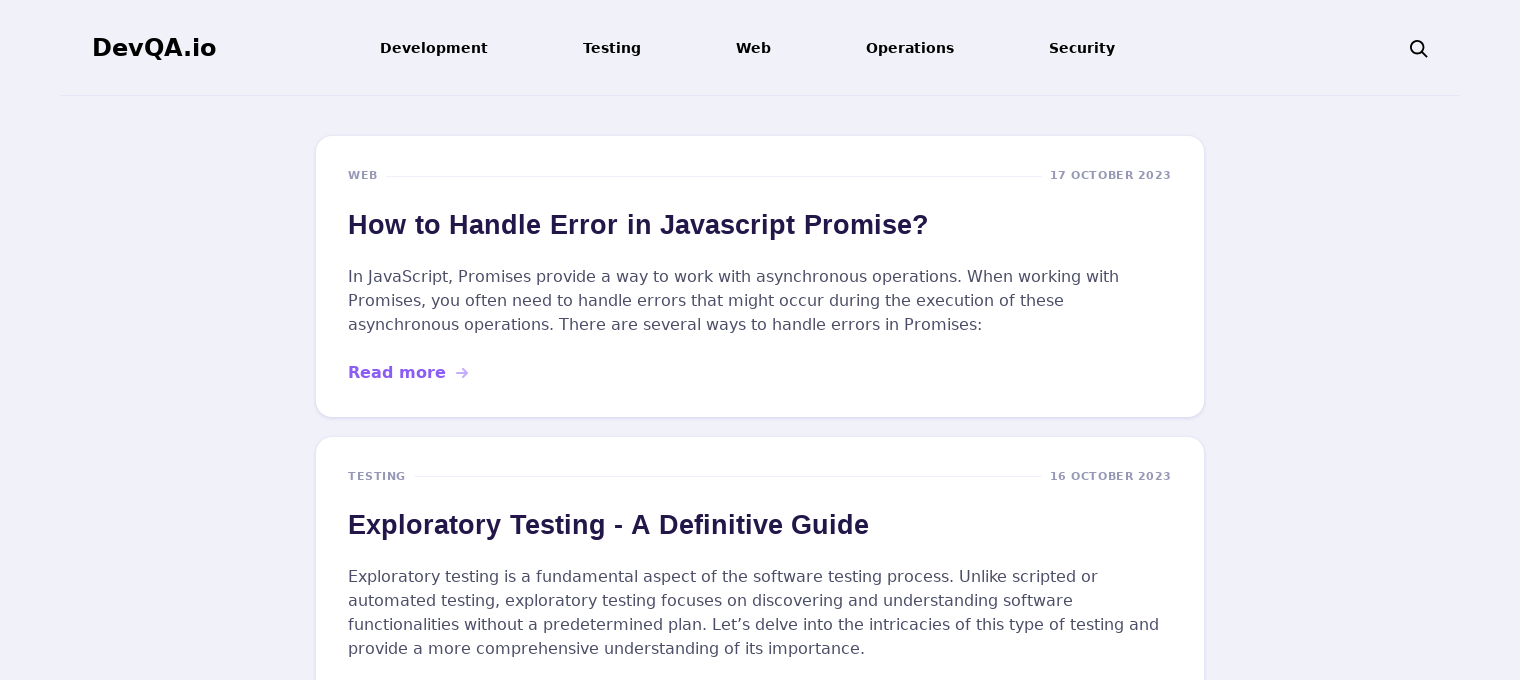

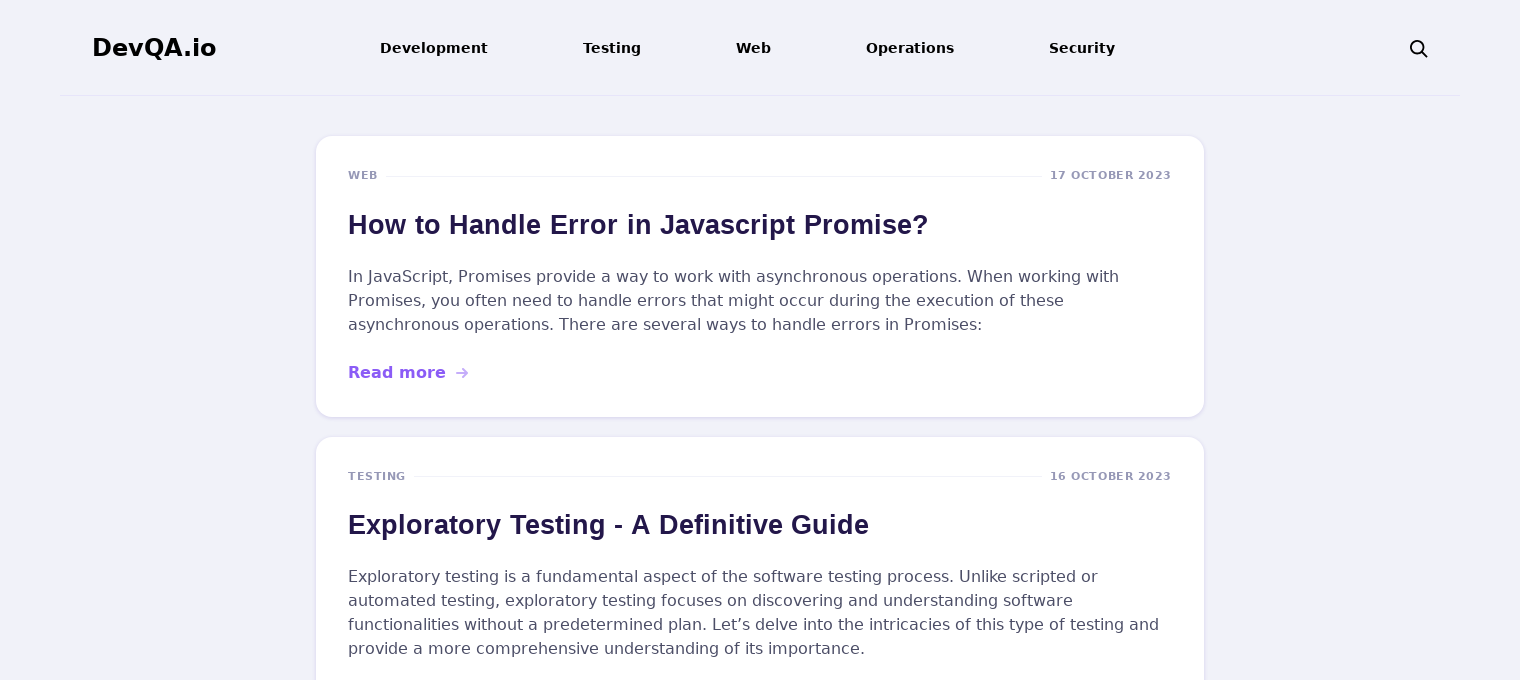